Tests mobile device emulation by navigating to an Angular demo app, clicking the navbar toggle, and then clicking the Virtual Library button in a mobile viewport.

Starting URL: https://rahulshettyacademy.com/angularAppdemo/

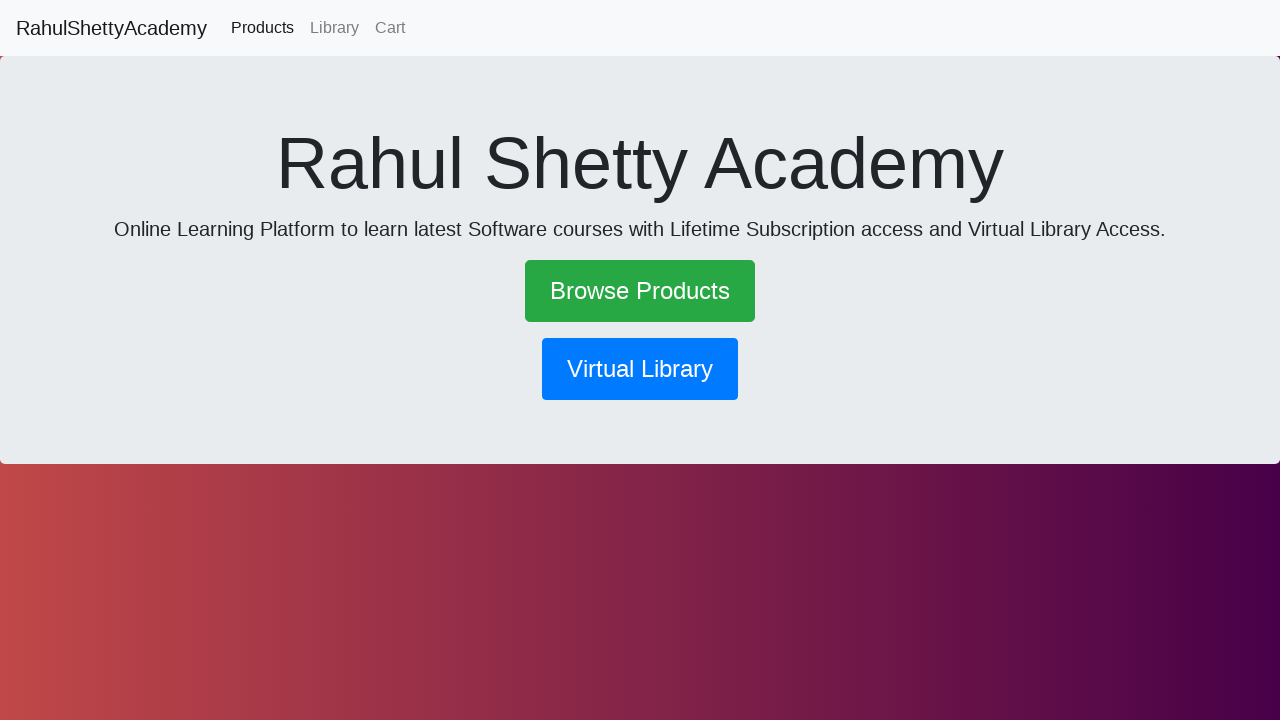

Clicked navbar toggle (hamburger menu) in mobile view at (640, 28) on .navbar-expand-lg
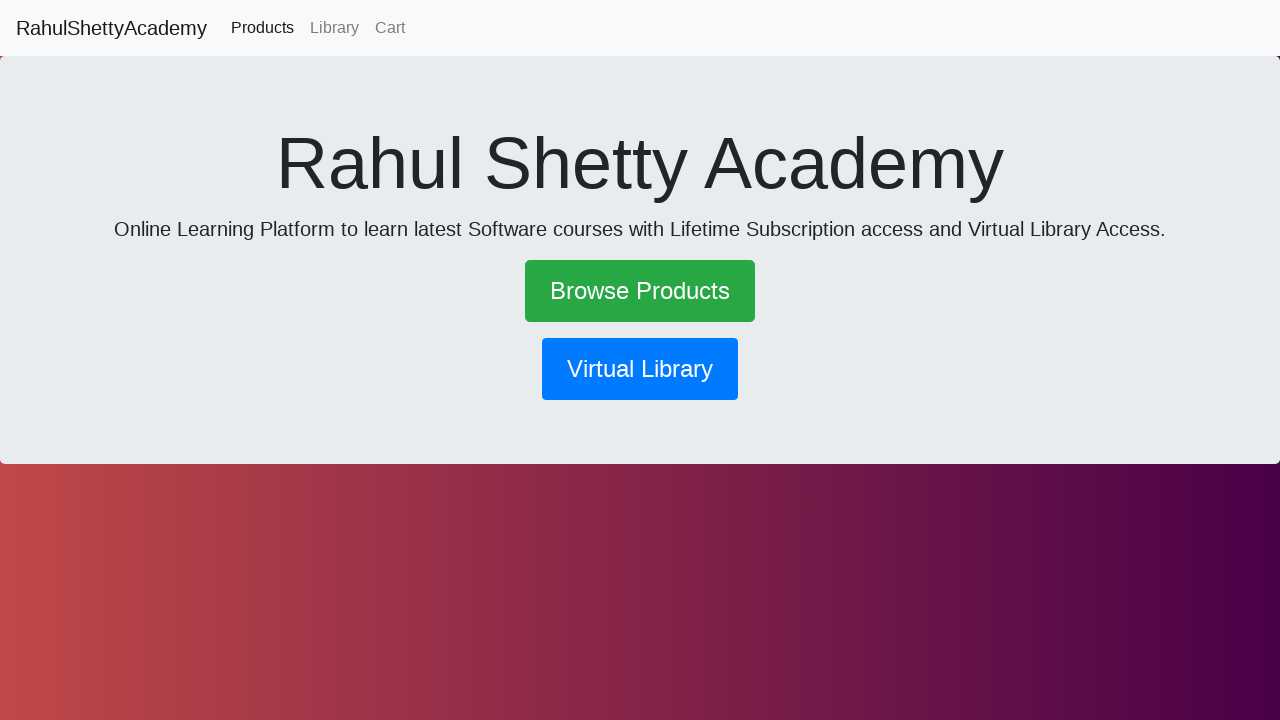

Waited for menu animation to complete
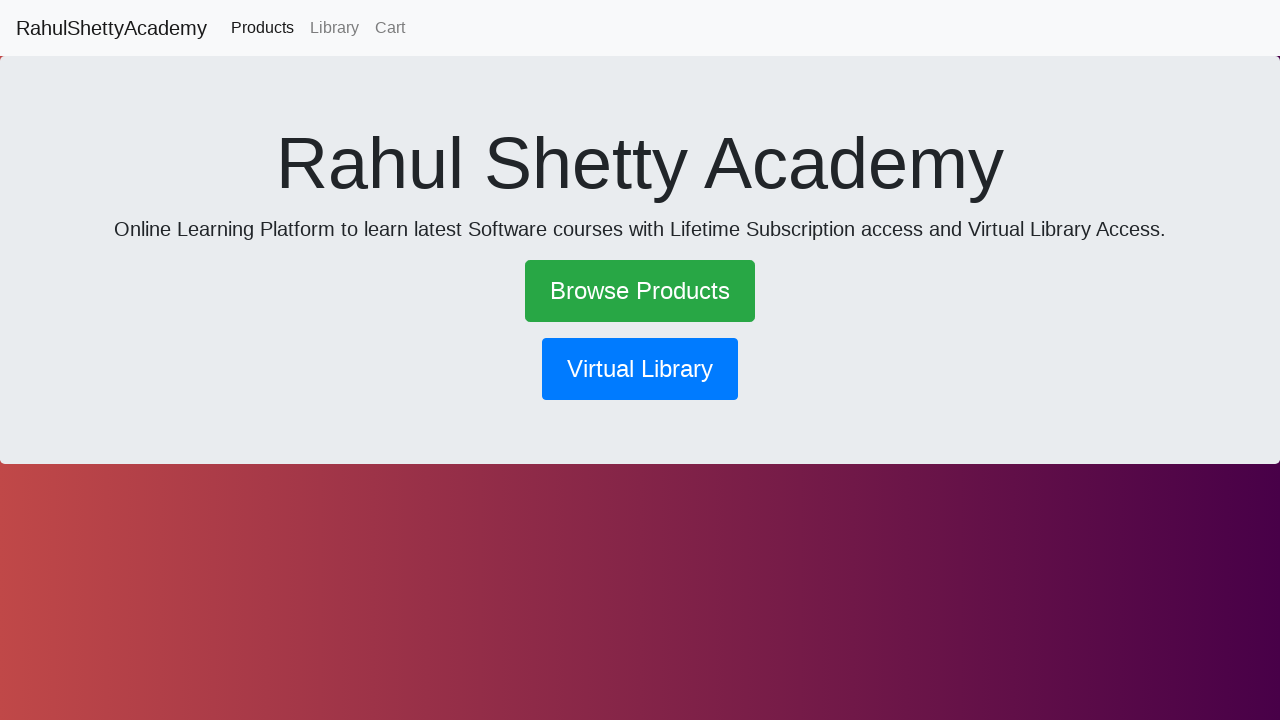

Clicked Virtual Library button in mobile menu at (640, 369) on xpath=//button[contains(text(),'Virtual Library')]
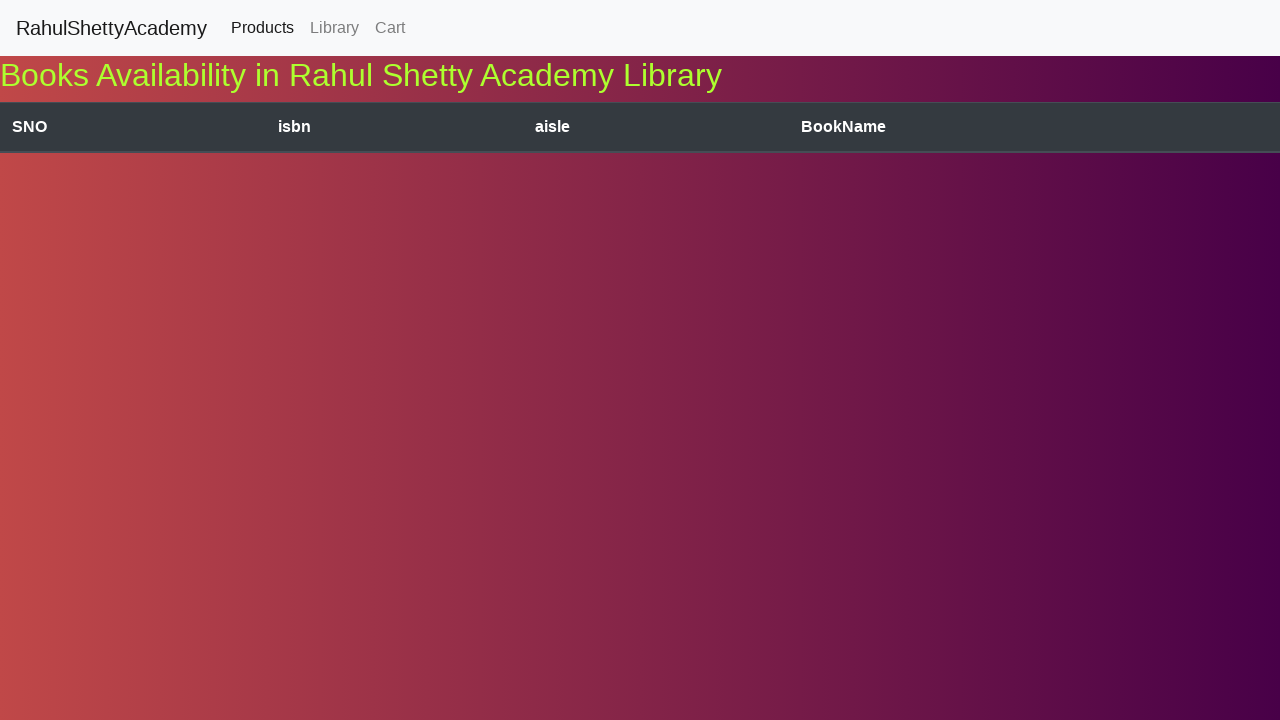

Waited for Virtual Library content to load
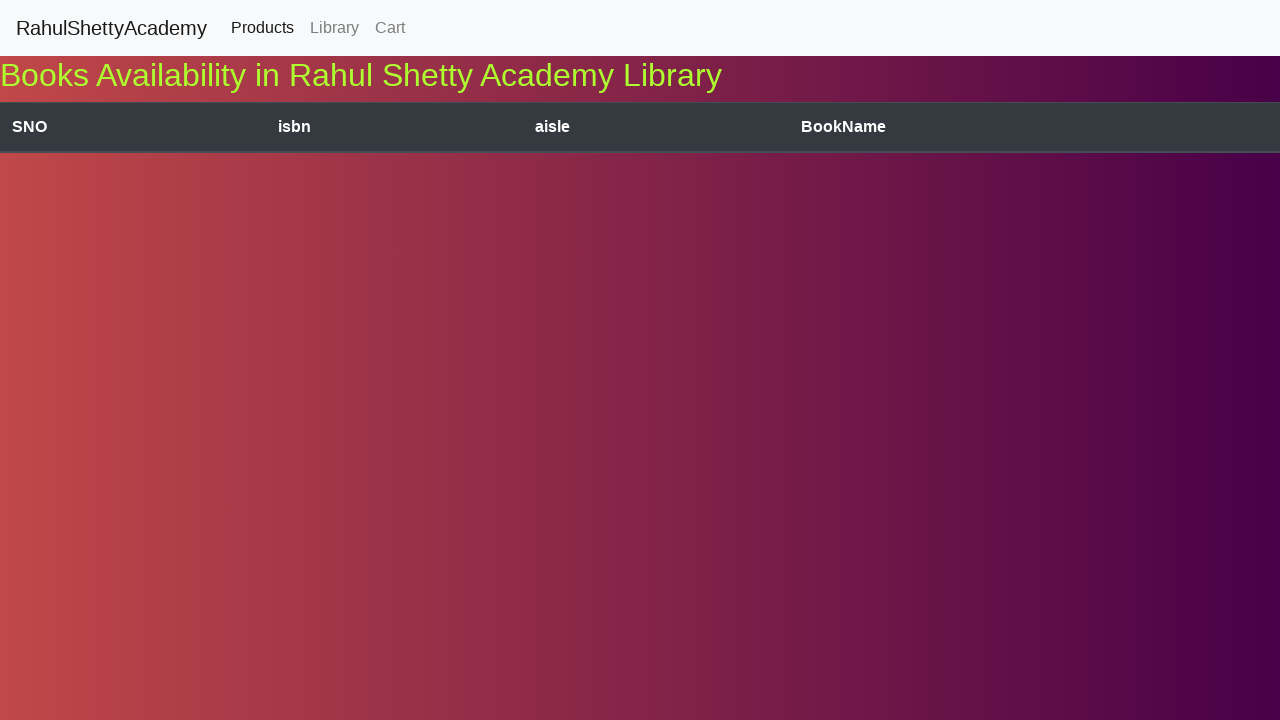

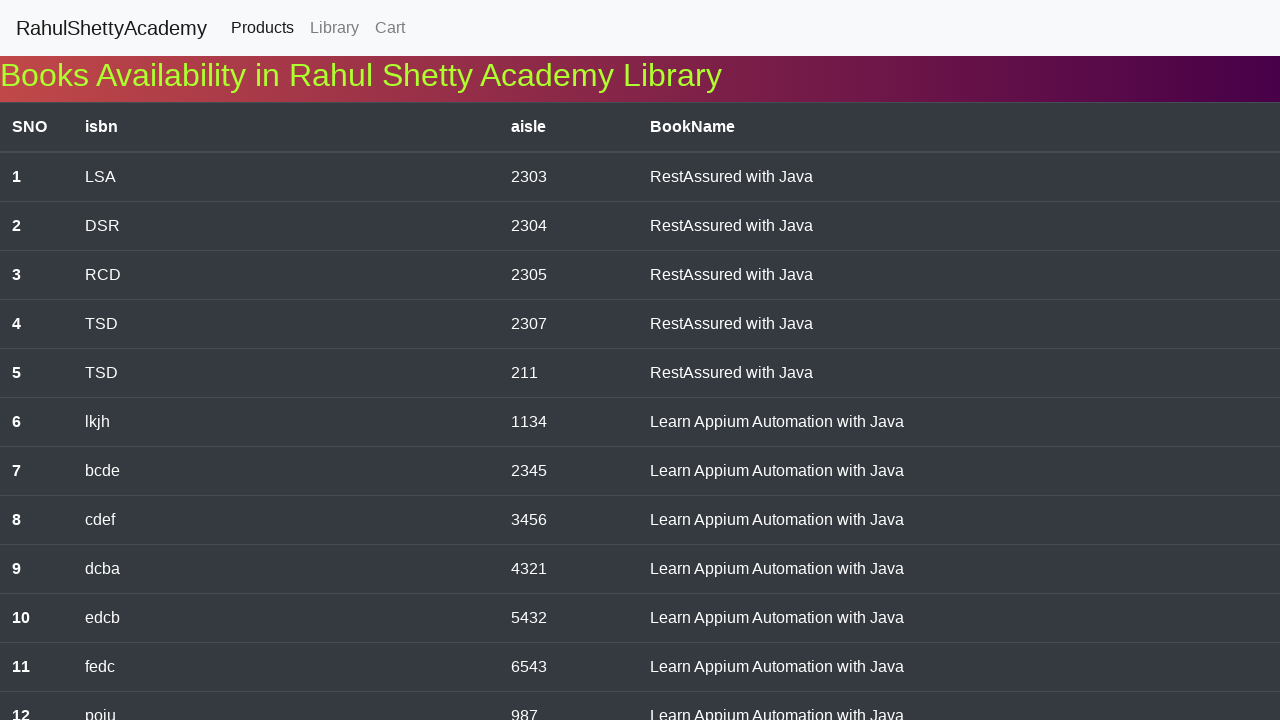